Tests registration with empty username or password field and verifies validation error

Starting URL: https://www.demoblaze.com/index.html

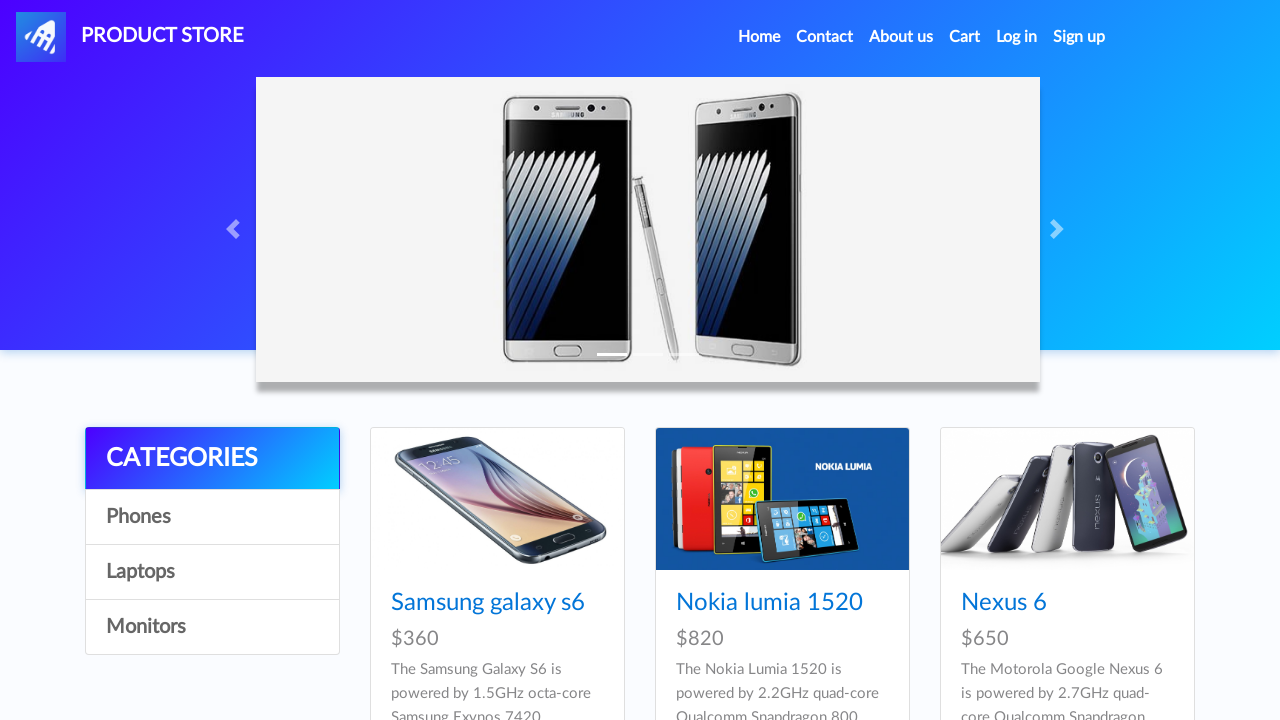

Clicked Sign up button to open registration modal at (1079, 37) on a#signin2
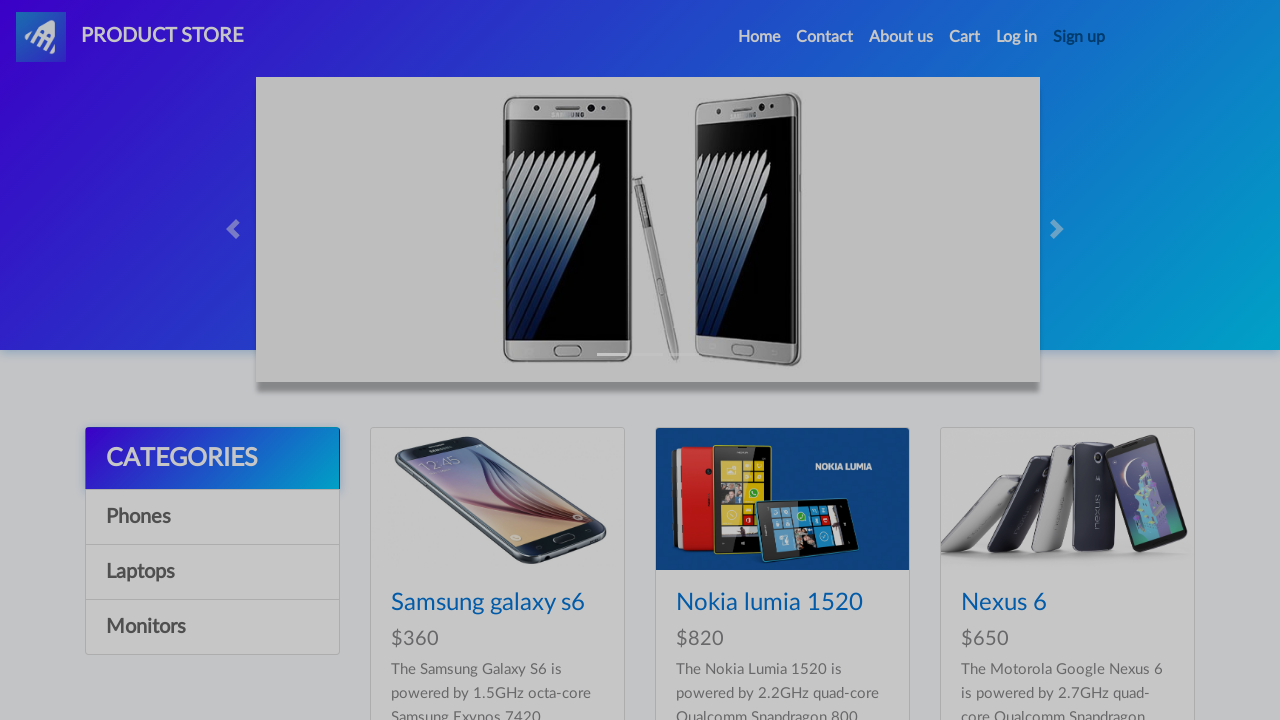

Registration modal appeared and is visible
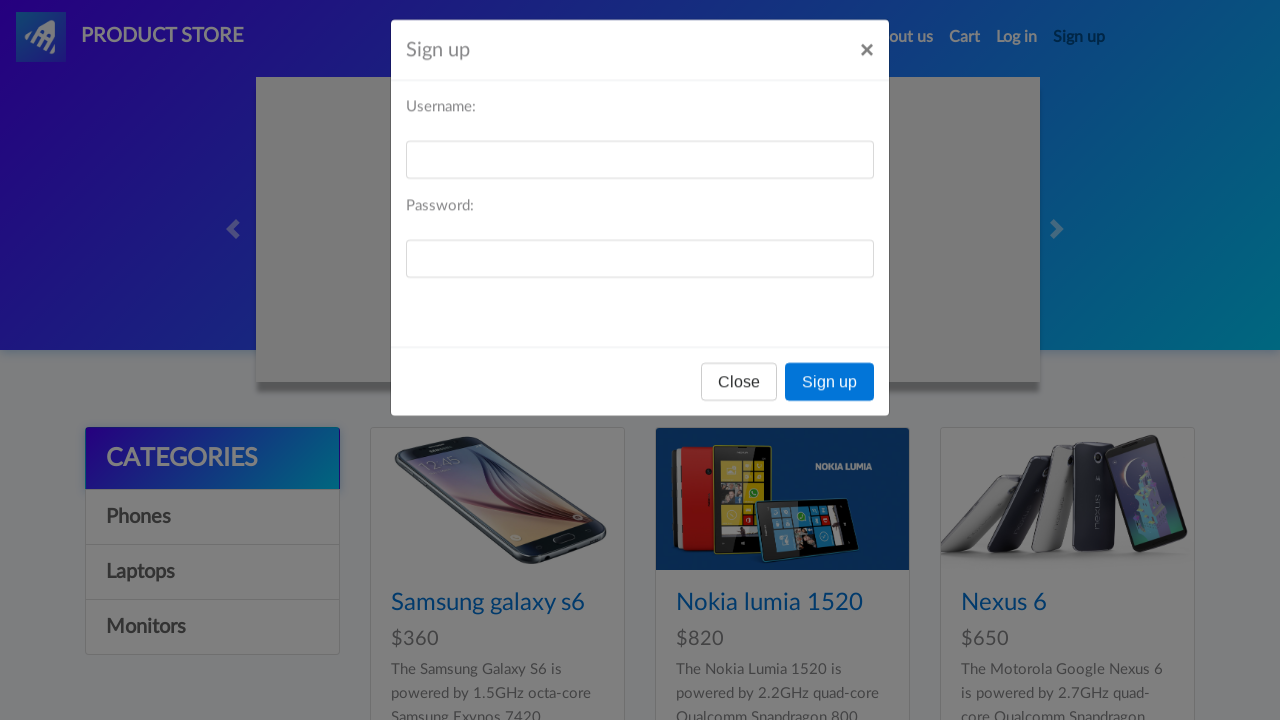

Filled username field with 'testuser_5632', password field left empty on #sign-username
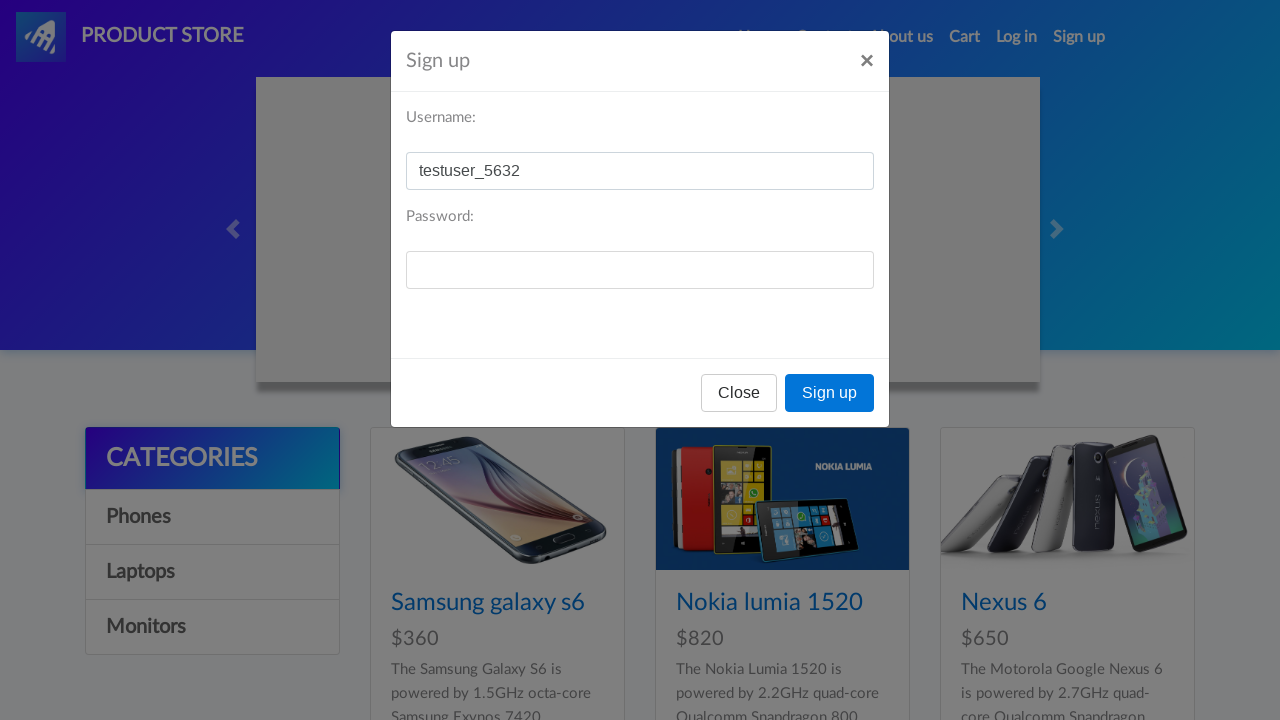

Clicked register button without filling password field at (830, 393) on button[onclick='register()']
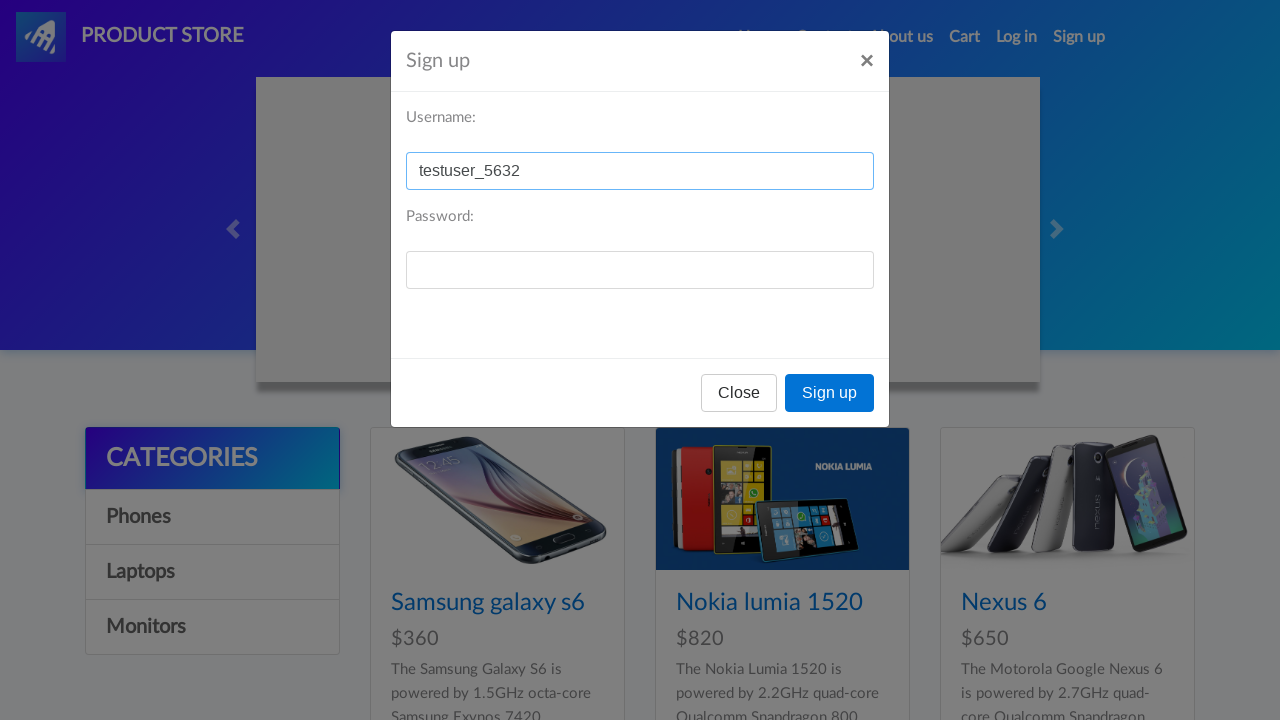

Set up dialog handler to accept validation error alert
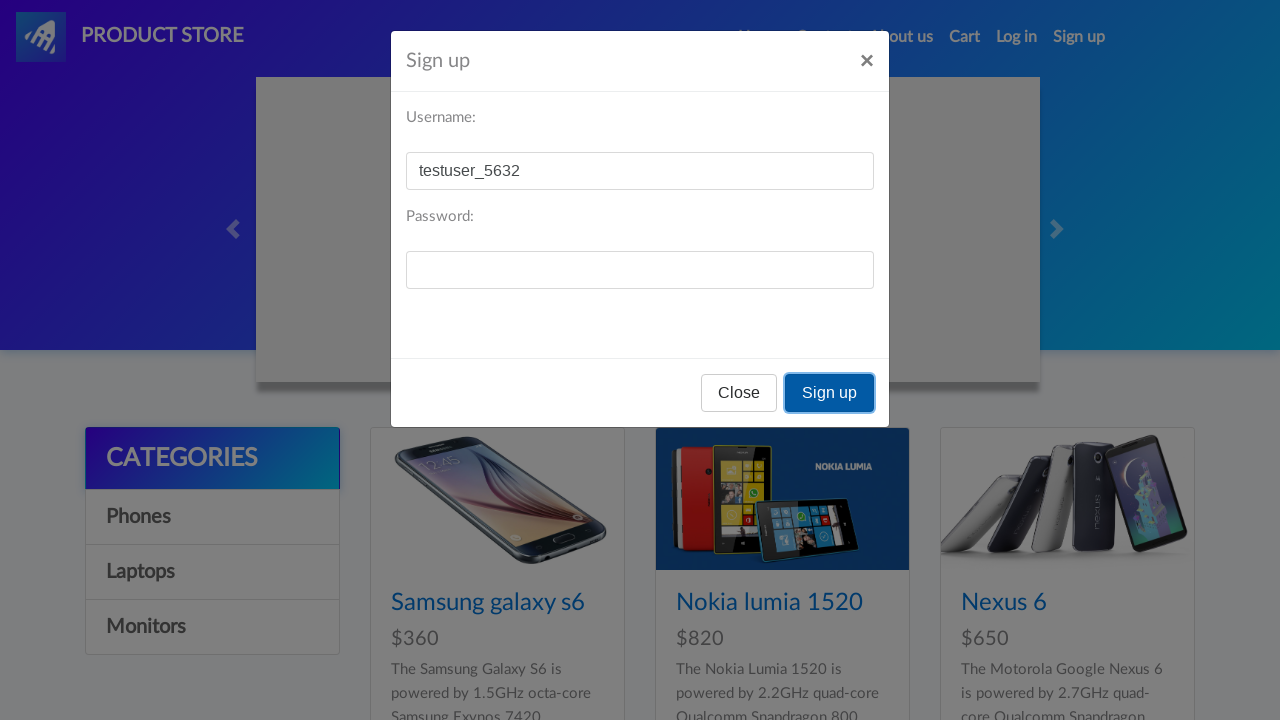

Waited for alert to process and validation error to display
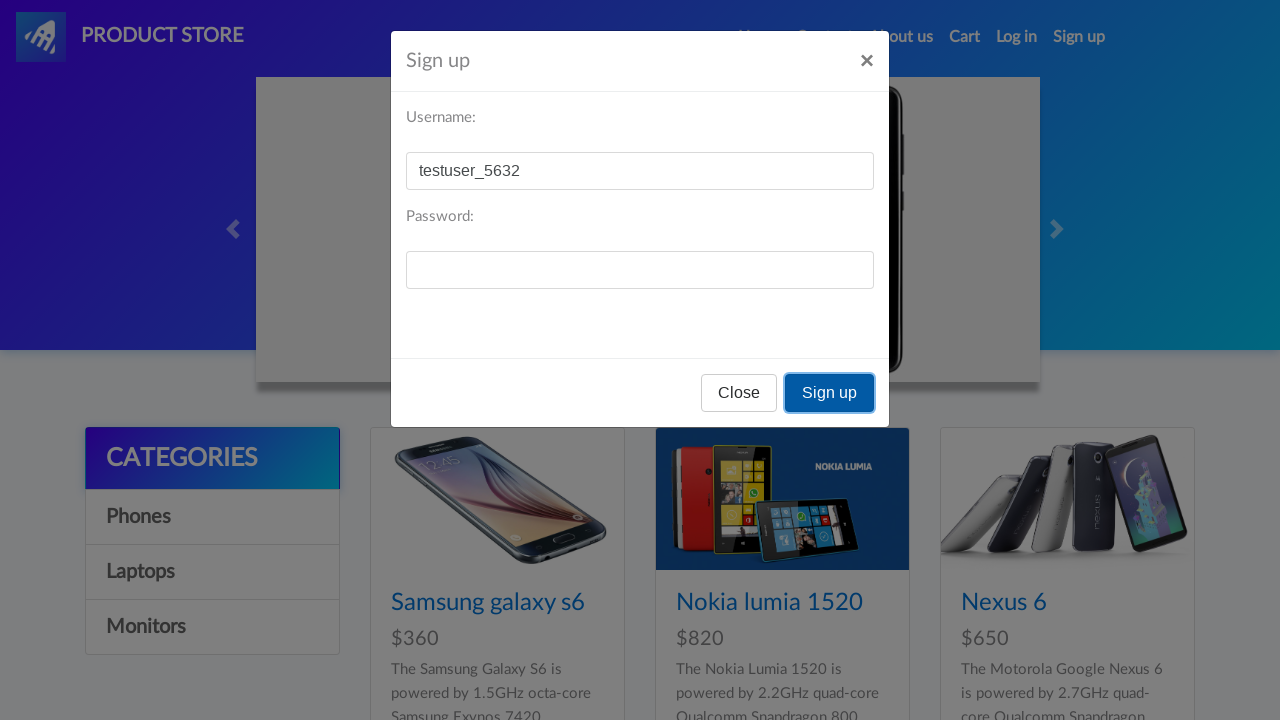

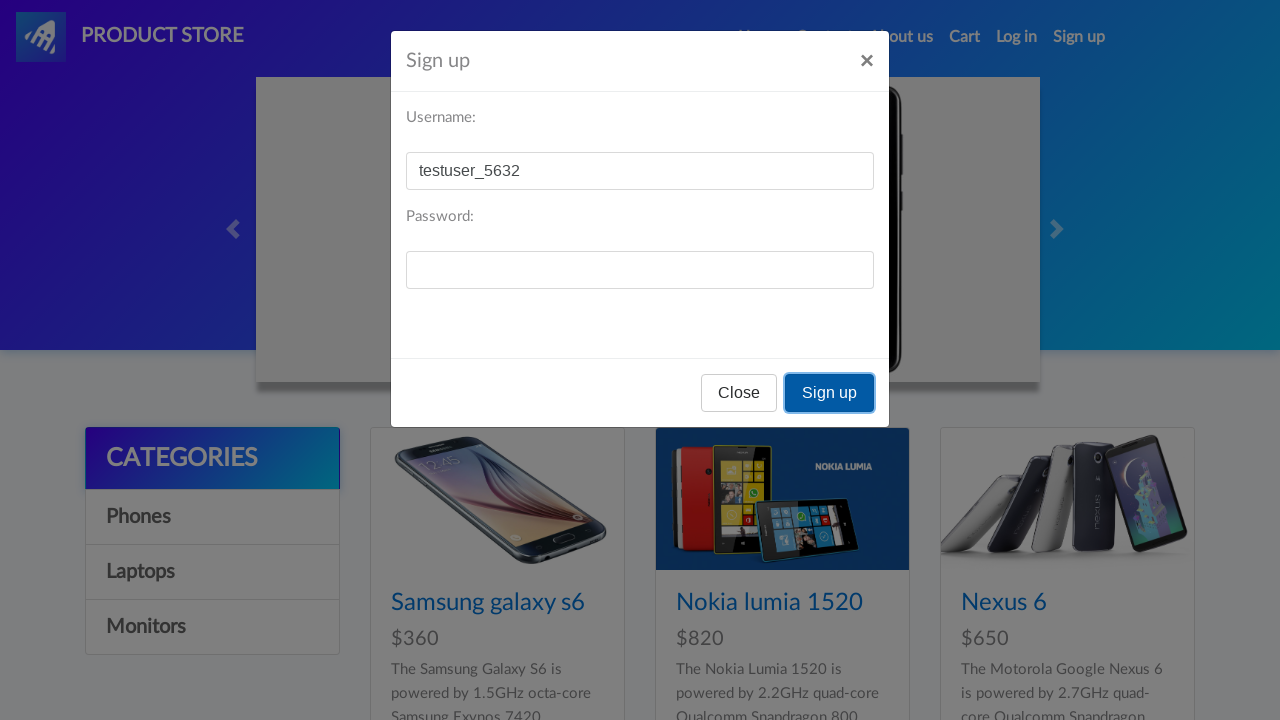